Tests iframe handling by switching to an iframe, verifying text inside it, and then switching back to parent frame to verify header text

Starting URL: https://practice.cydeo.com/iframe

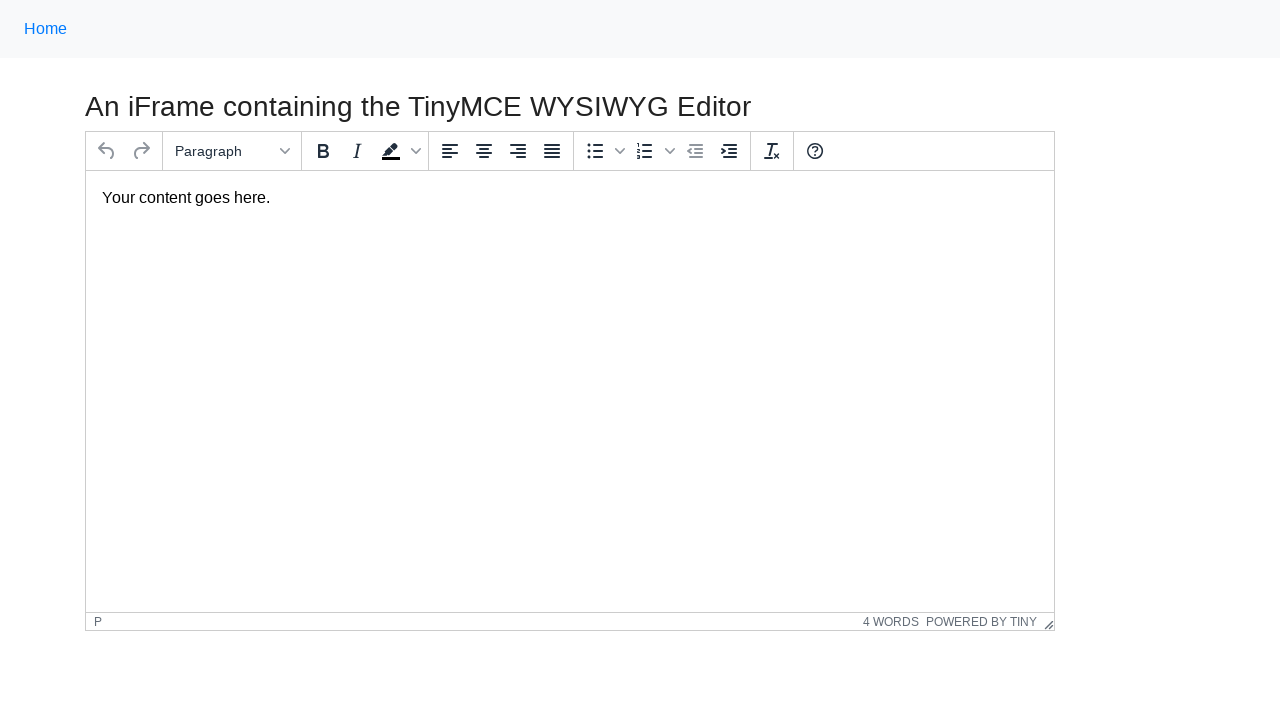

Navigated to iframe practice page
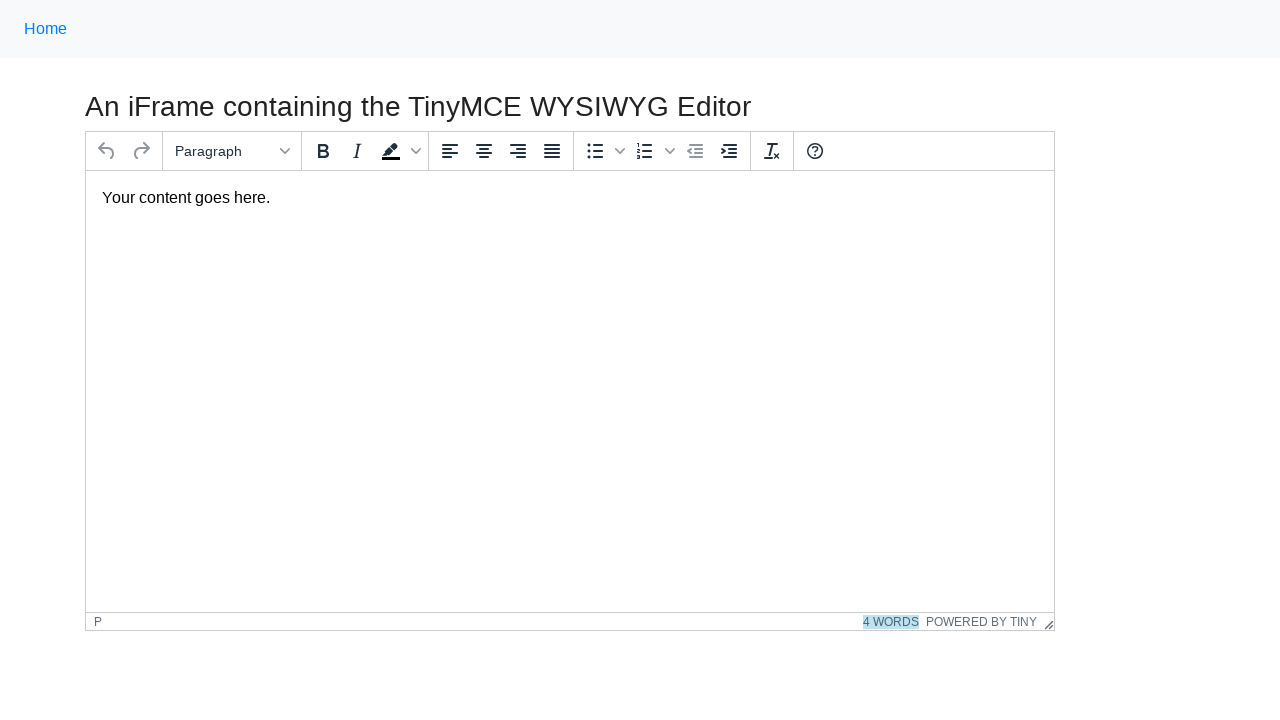

Located iframe element with id 'mce_0_ifr'
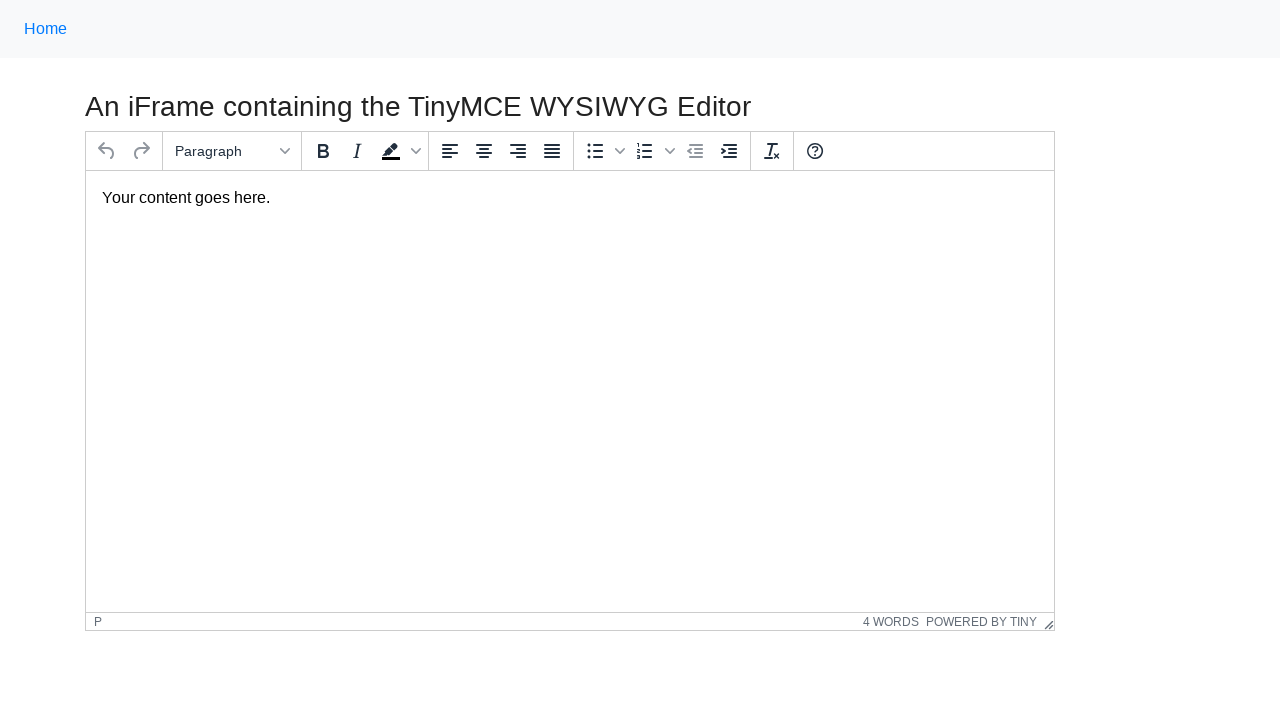

Located paragraph text inside iframe
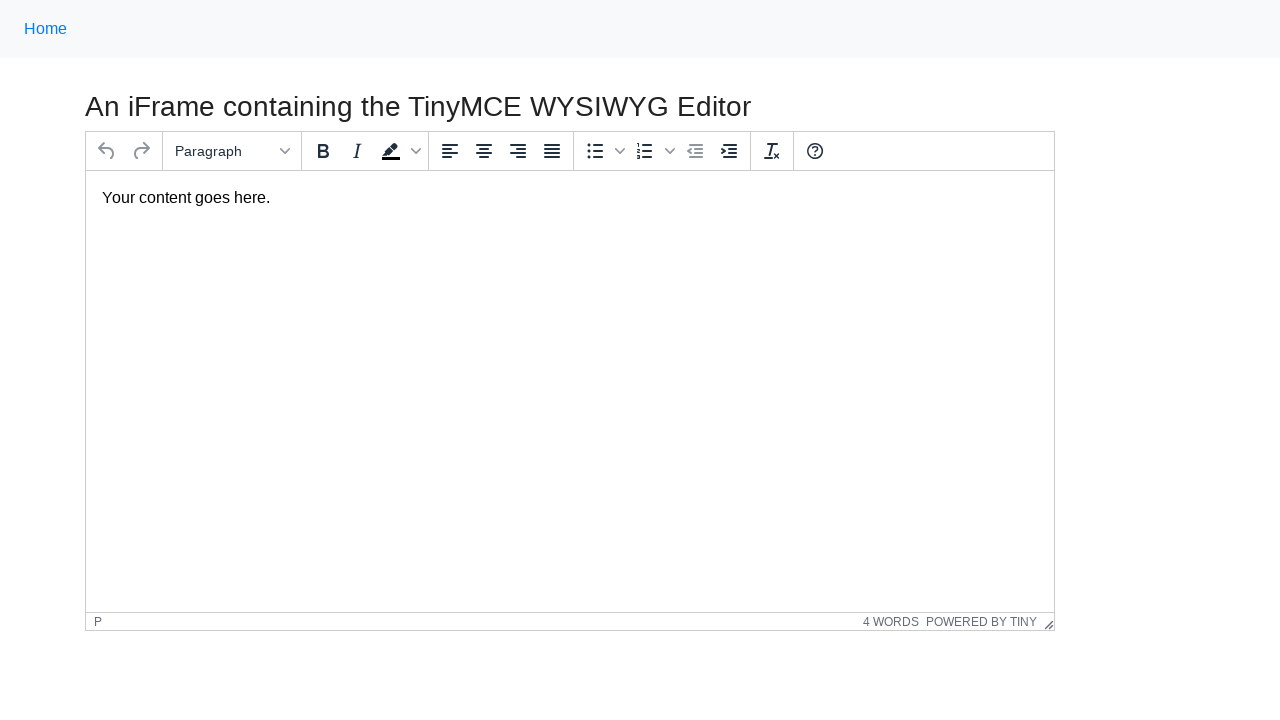

Verified paragraph text is visible inside iframe
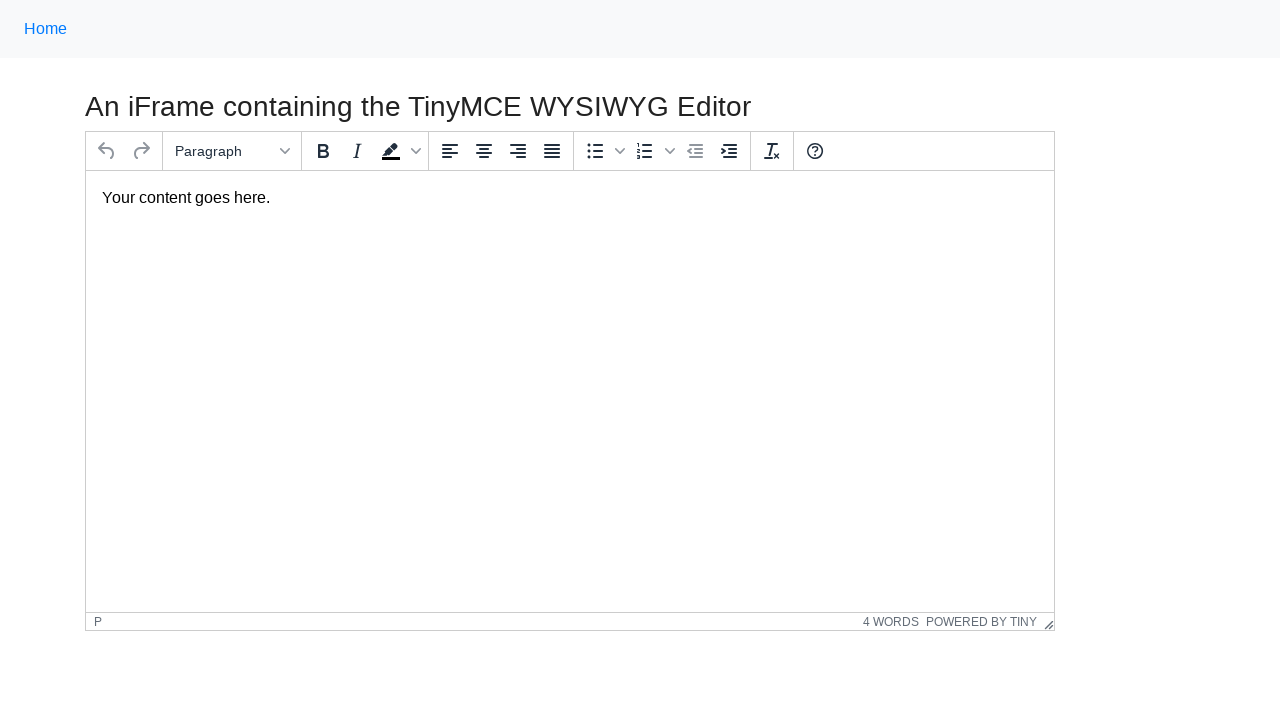

Located h3 header element in main frame
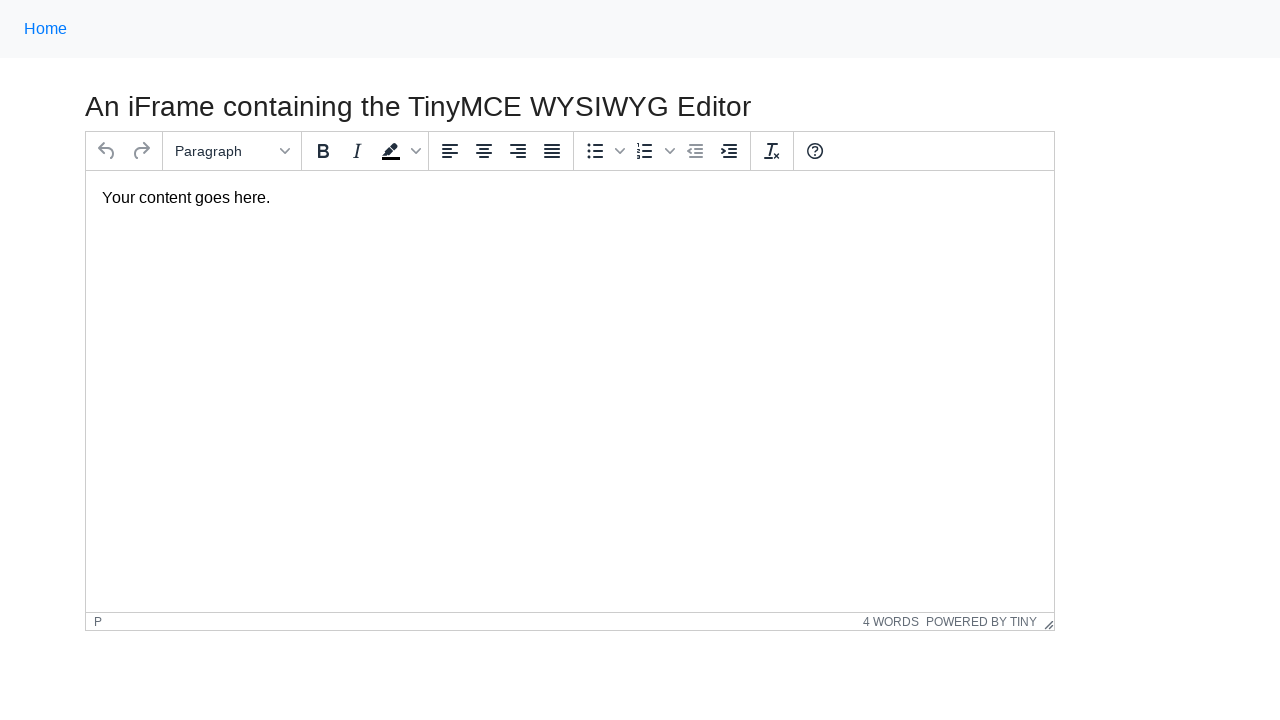

Verified h3 header is visible in main frame
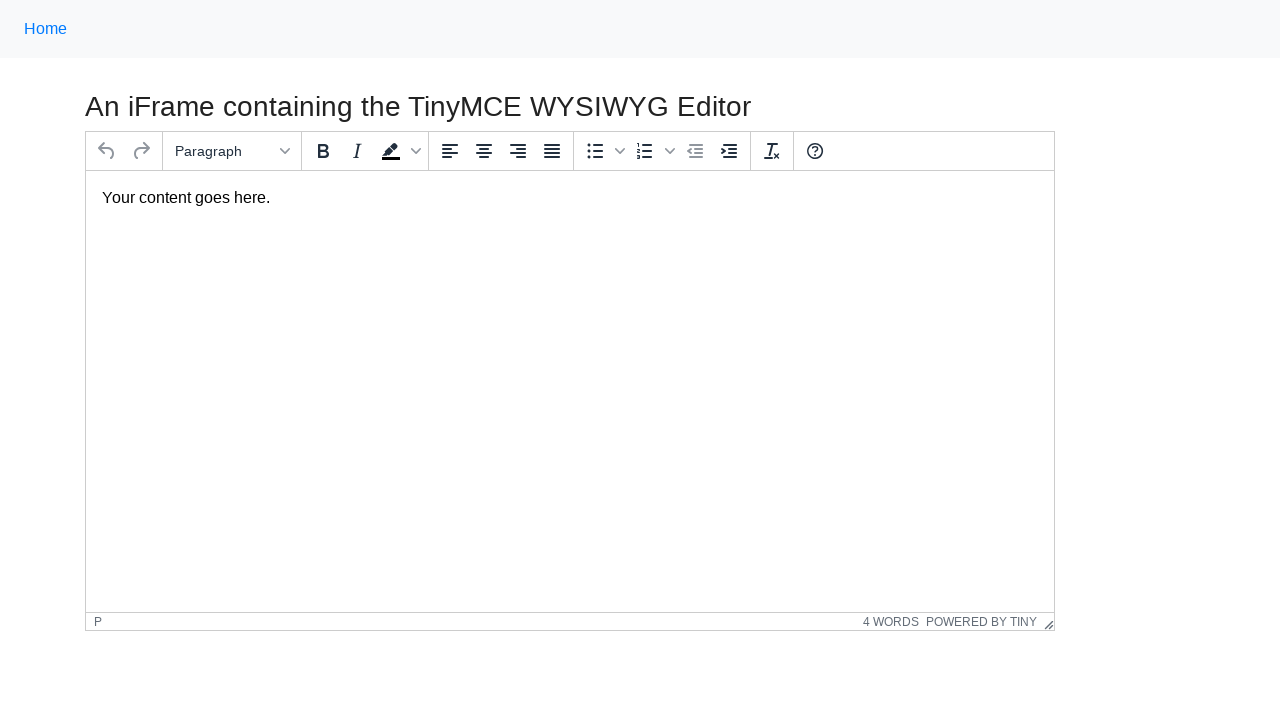

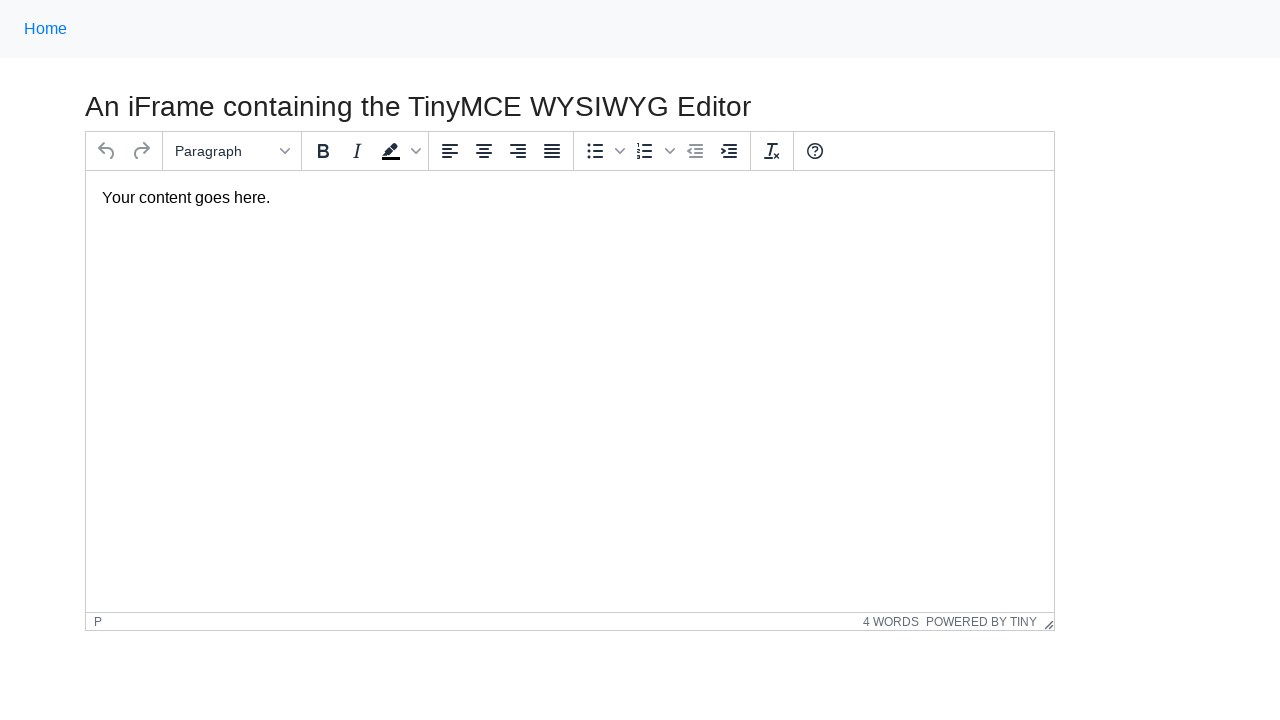